Tests horizontal scrolling functionality by navigating to a dashboard page and scrolling right using JavaScript execution

Starting URL: https://dashboards.handmadeinteractive.com/jasonlove/

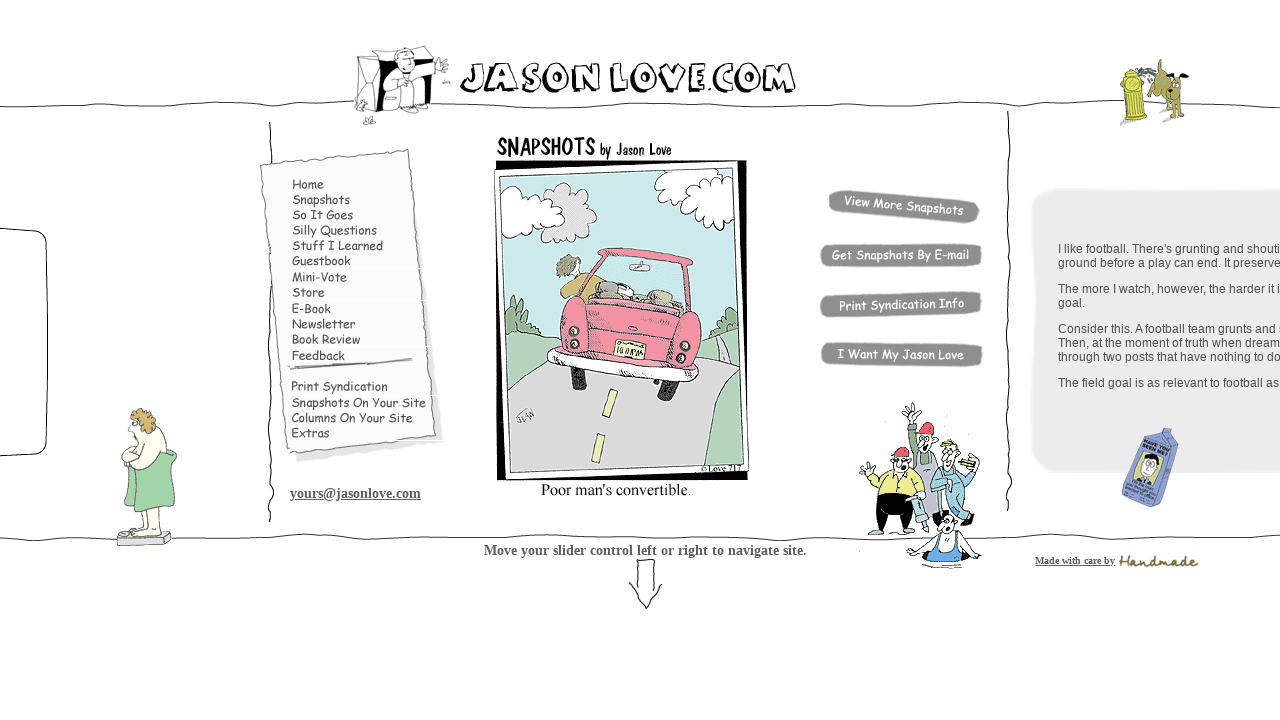

Waited for dashboard page to load with networkidle state
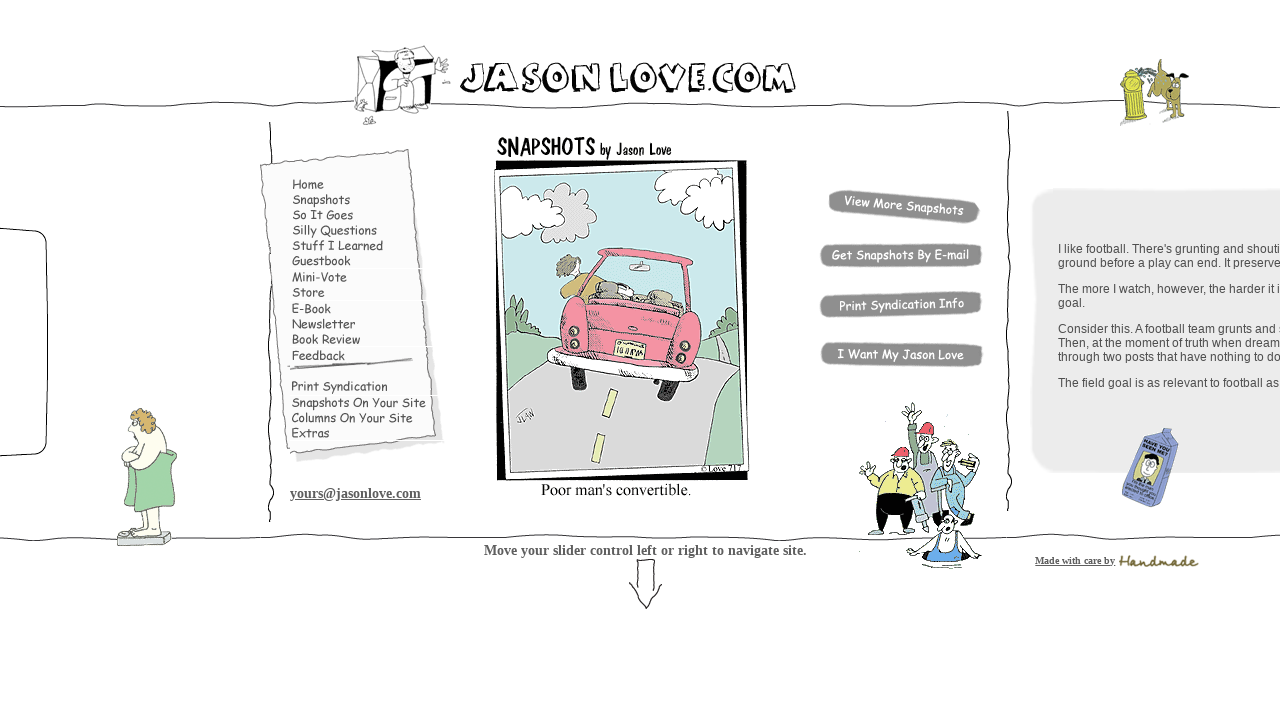

Scrolled right by 5000 pixels horizontally using JavaScript
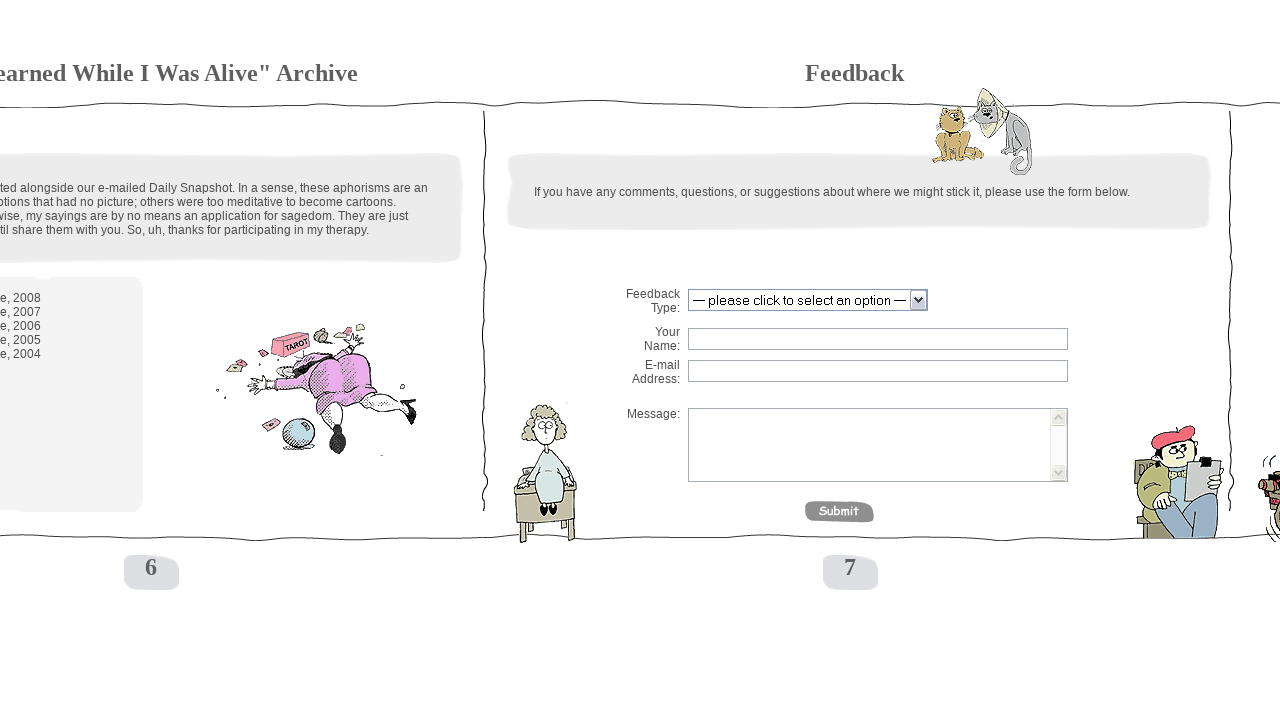

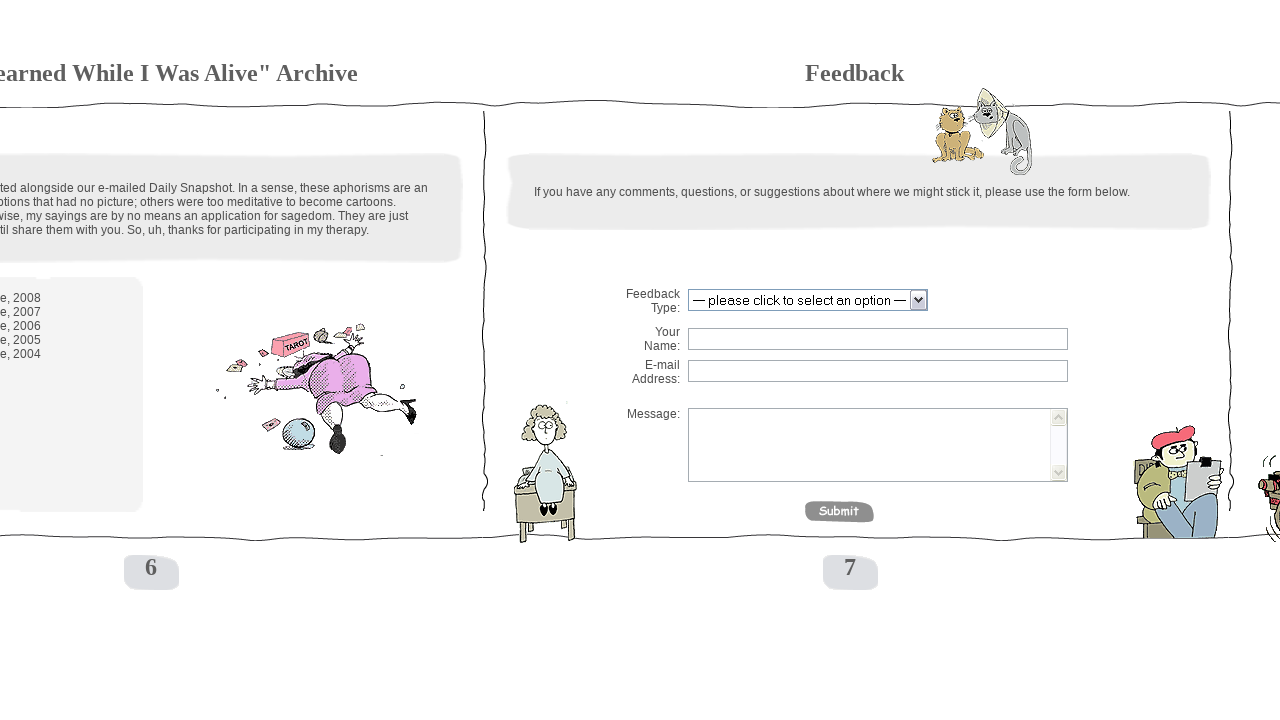